Tests that other controls are hidden when editing a todo item.

Starting URL: https://demo.playwright.dev/todomvc

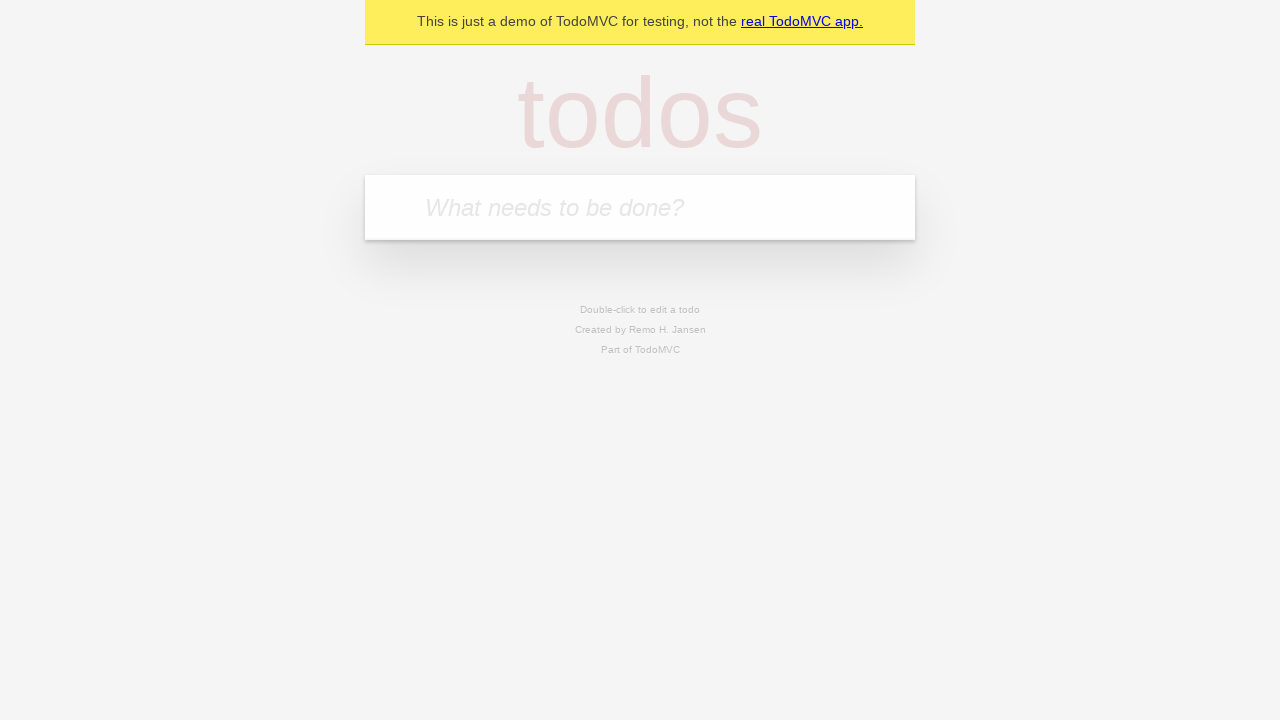

Filled input field with first todo 'buy some cheese' on internal:attr=[placeholder="What needs to be done?"i]
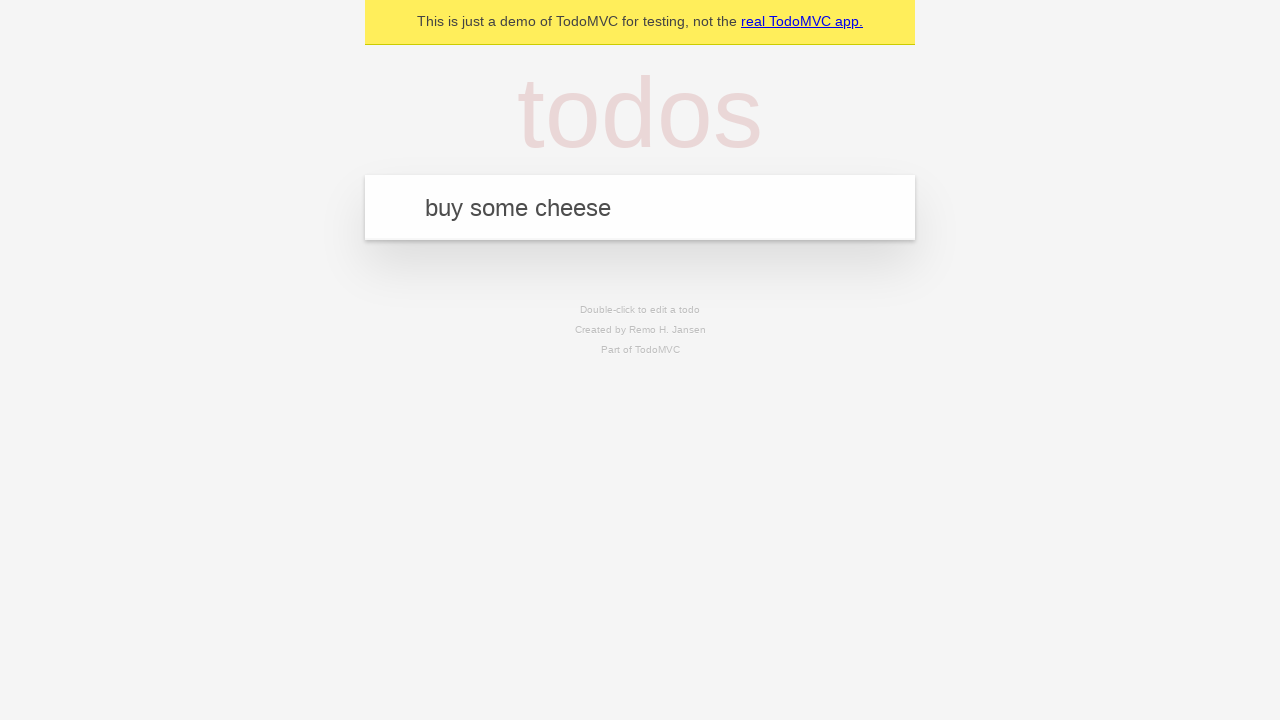

Pressed Enter to add first todo item on internal:attr=[placeholder="What needs to be done?"i]
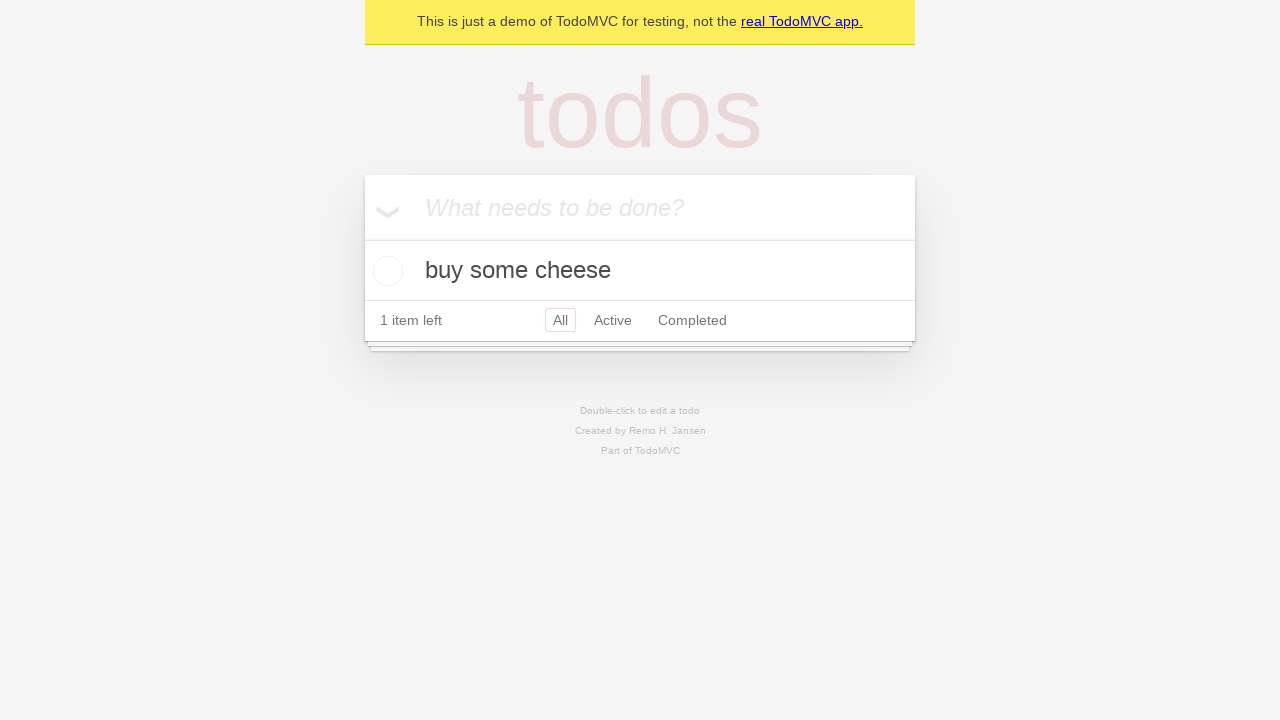

Filled input field with second todo 'feed the cat' on internal:attr=[placeholder="What needs to be done?"i]
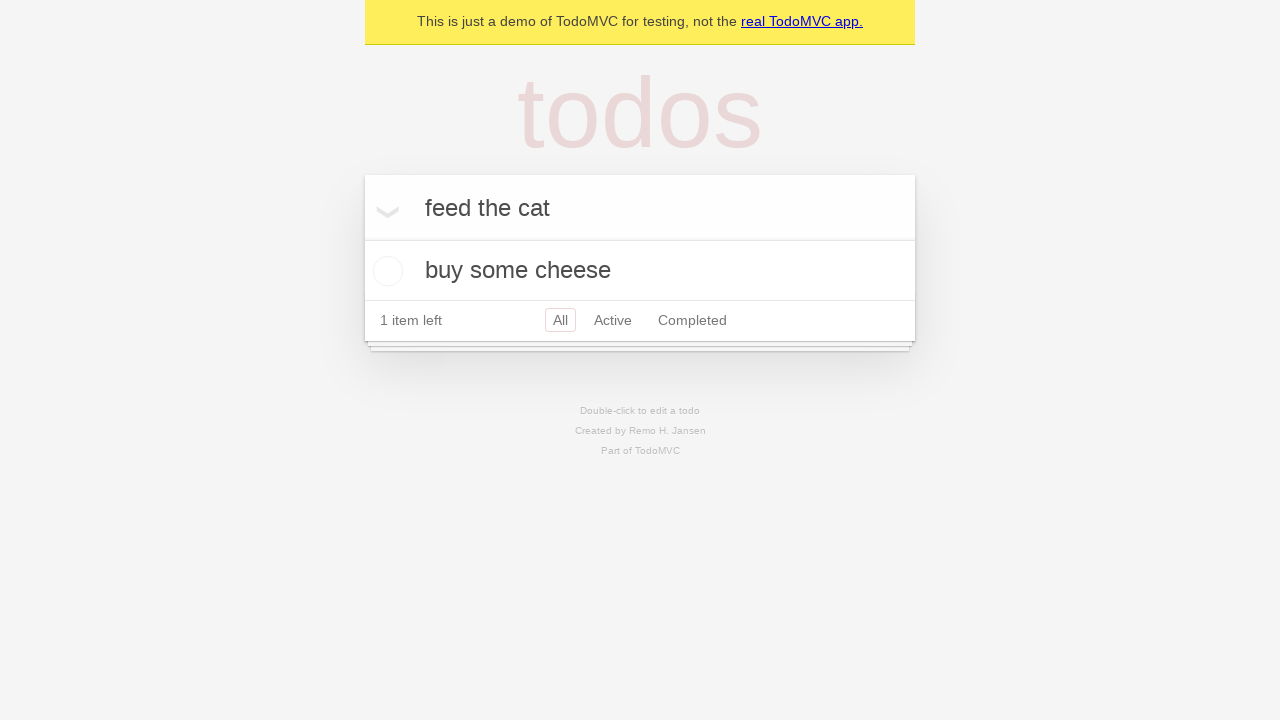

Pressed Enter to add second todo item on internal:attr=[placeholder="What needs to be done?"i]
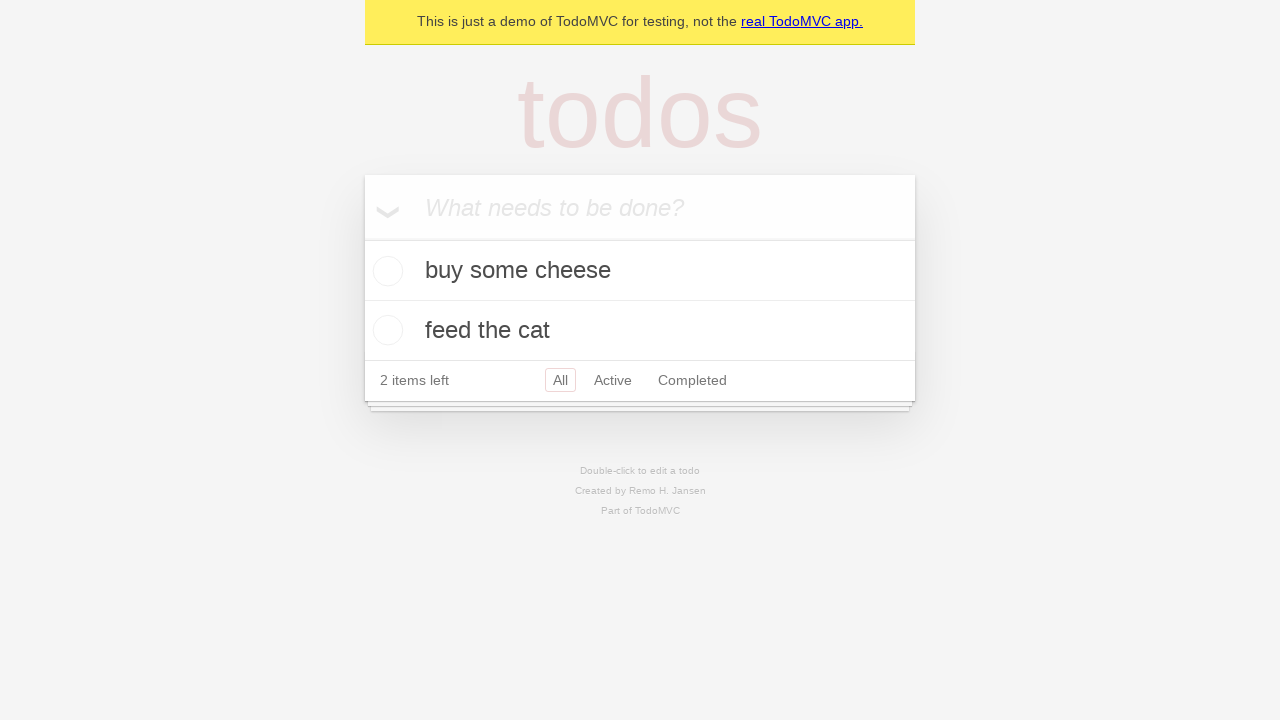

Filled input field with third todo 'book a doctors appointment' on internal:attr=[placeholder="What needs to be done?"i]
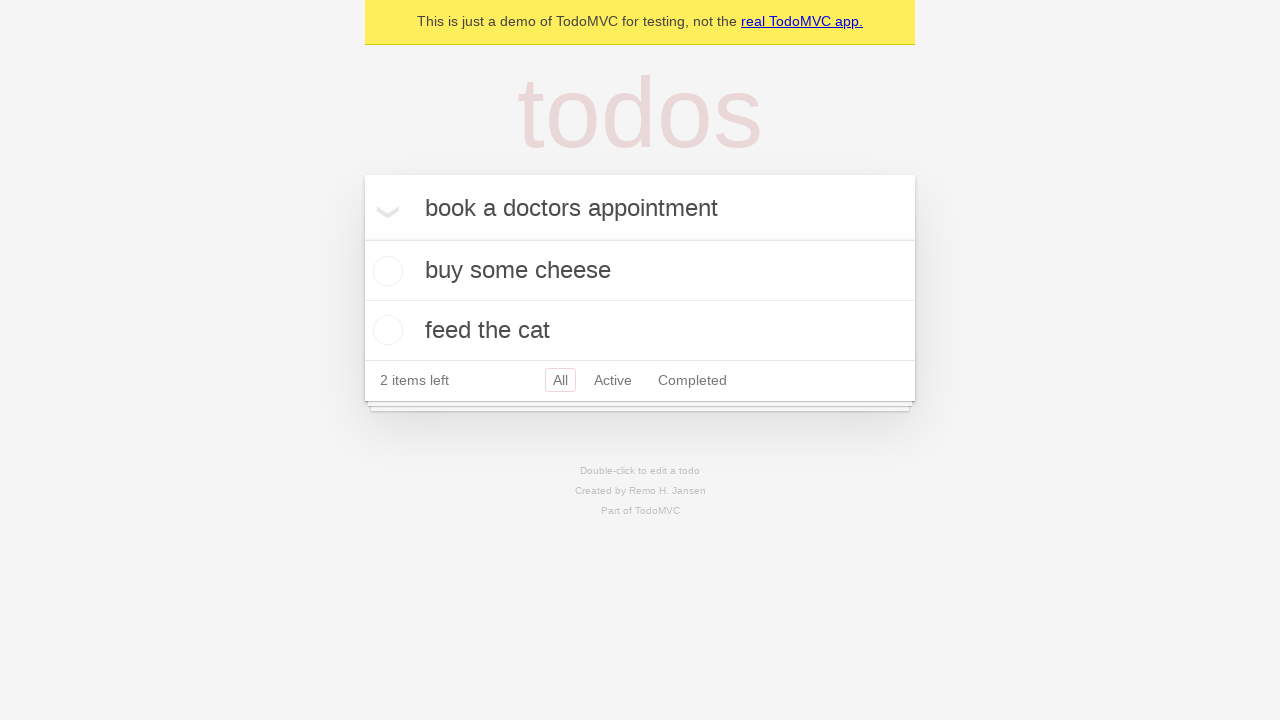

Pressed Enter to add third todo item on internal:attr=[placeholder="What needs to be done?"i]
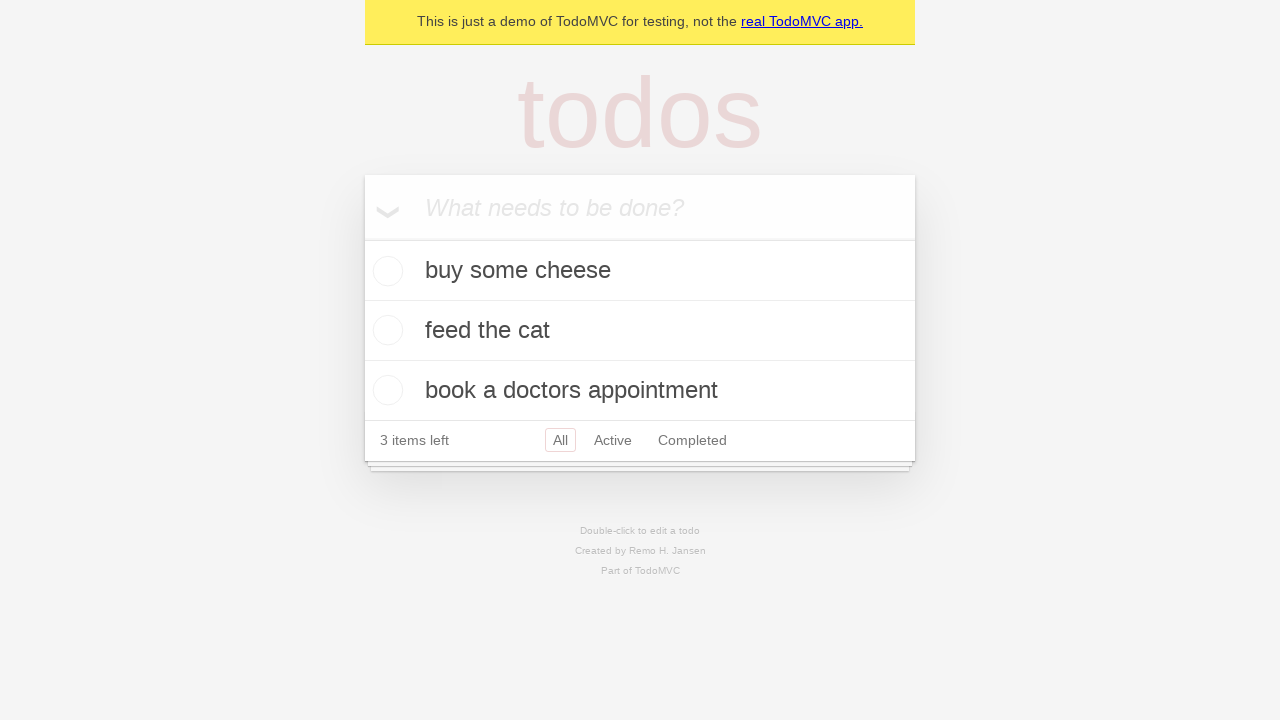

Waited for all todo items to appear in the list
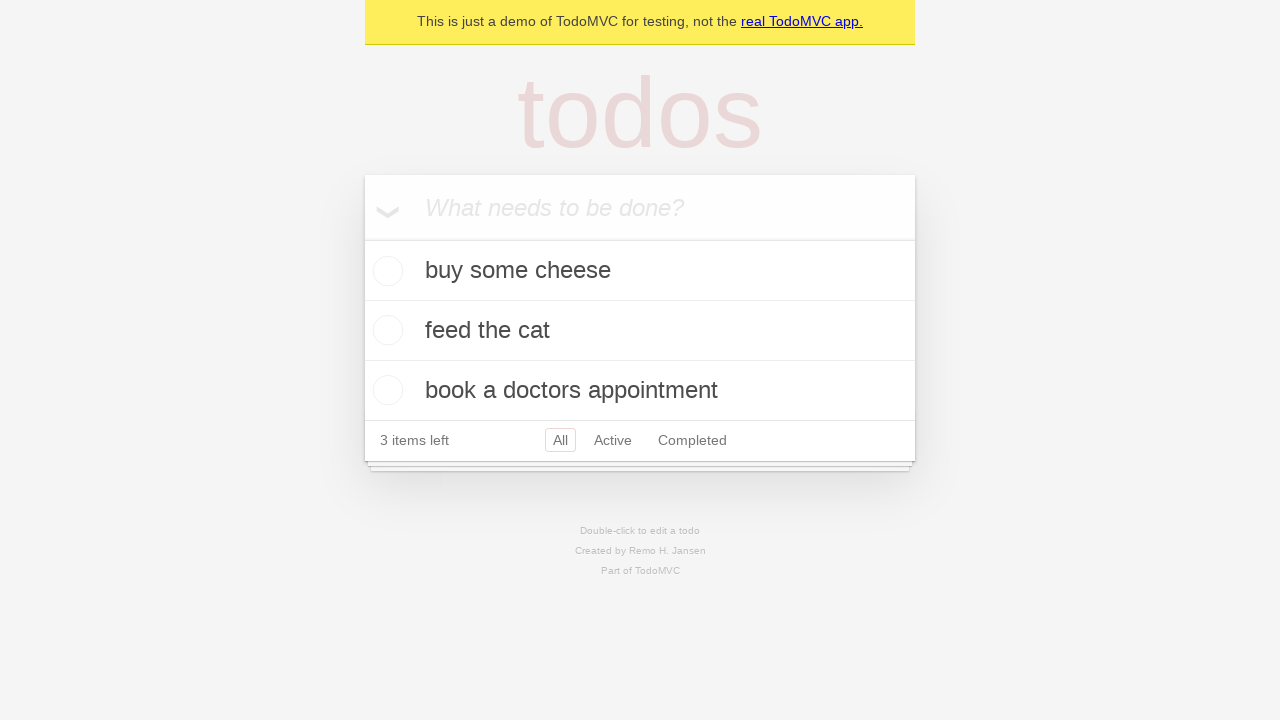

Double-clicked second todo item to enter edit mode at (640, 331) on internal:testid=[data-testid="todo-item"s] >> nth=1
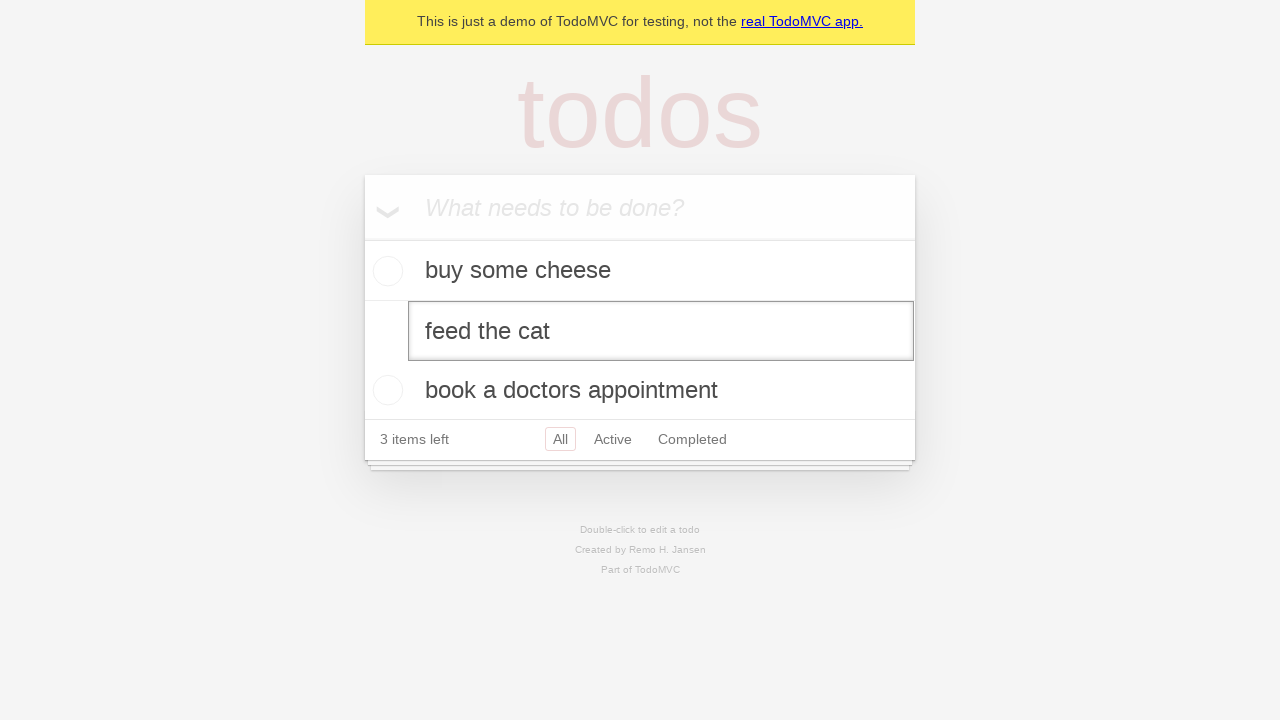

Waited for edit textbox to appear for second todo item
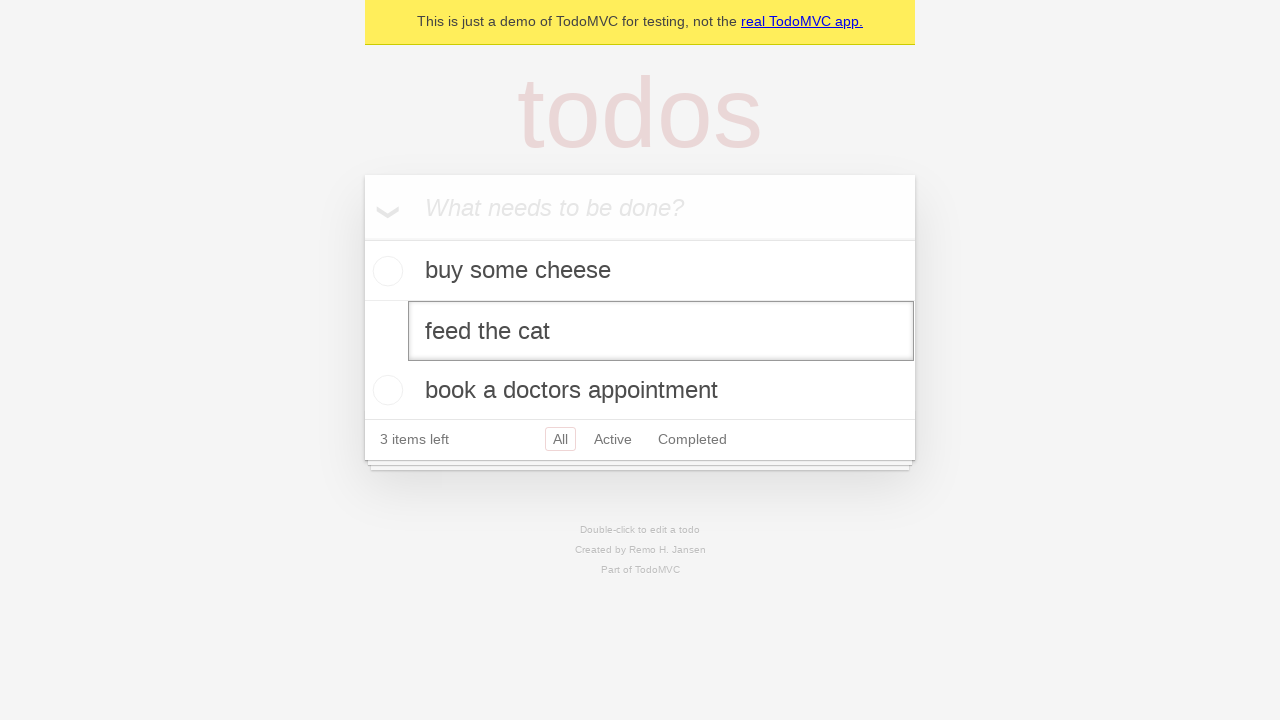

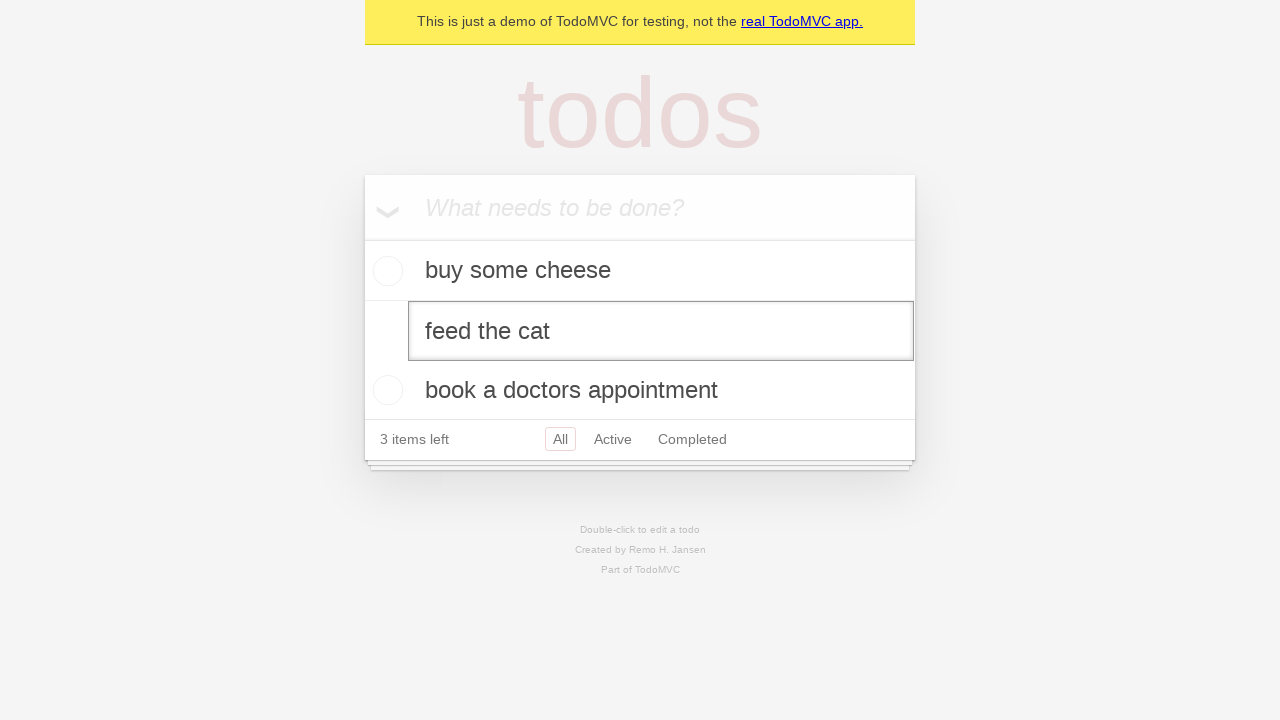